Clicks and selects the male radio button option

Starting URL: https://trytestingthis.netlify.app/

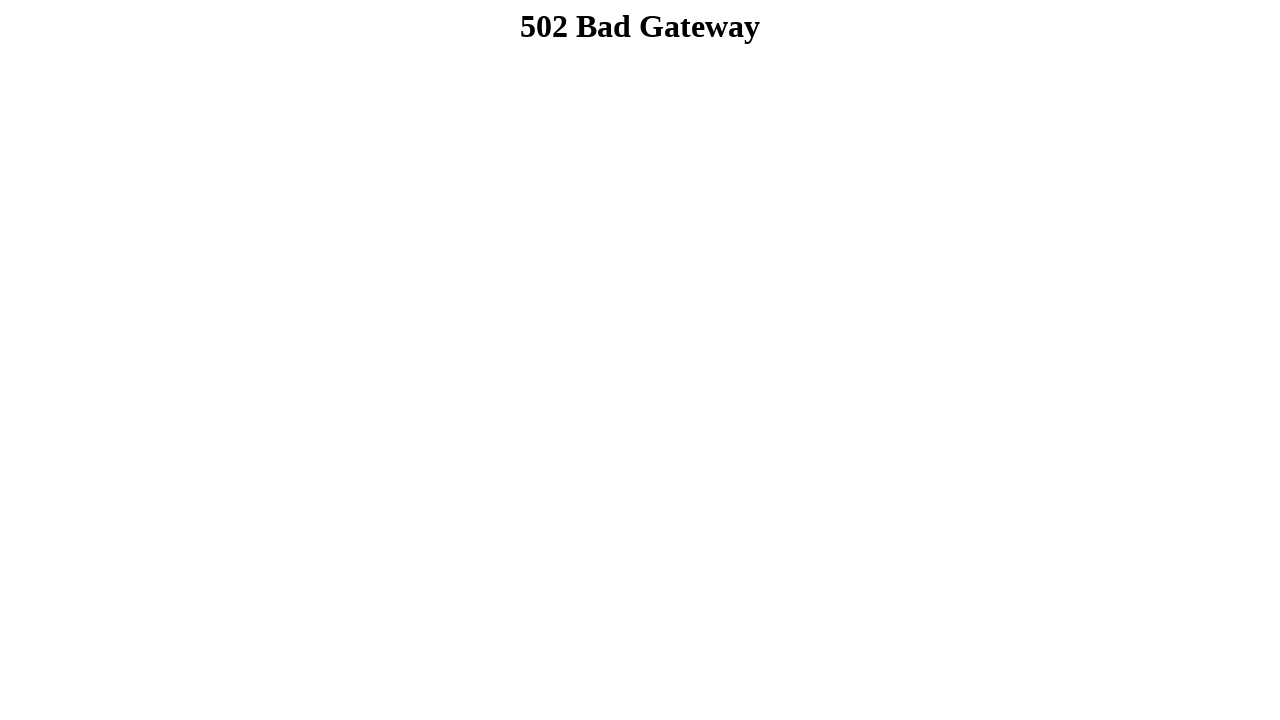

Navigated to https://trytestingthis.netlify.app/
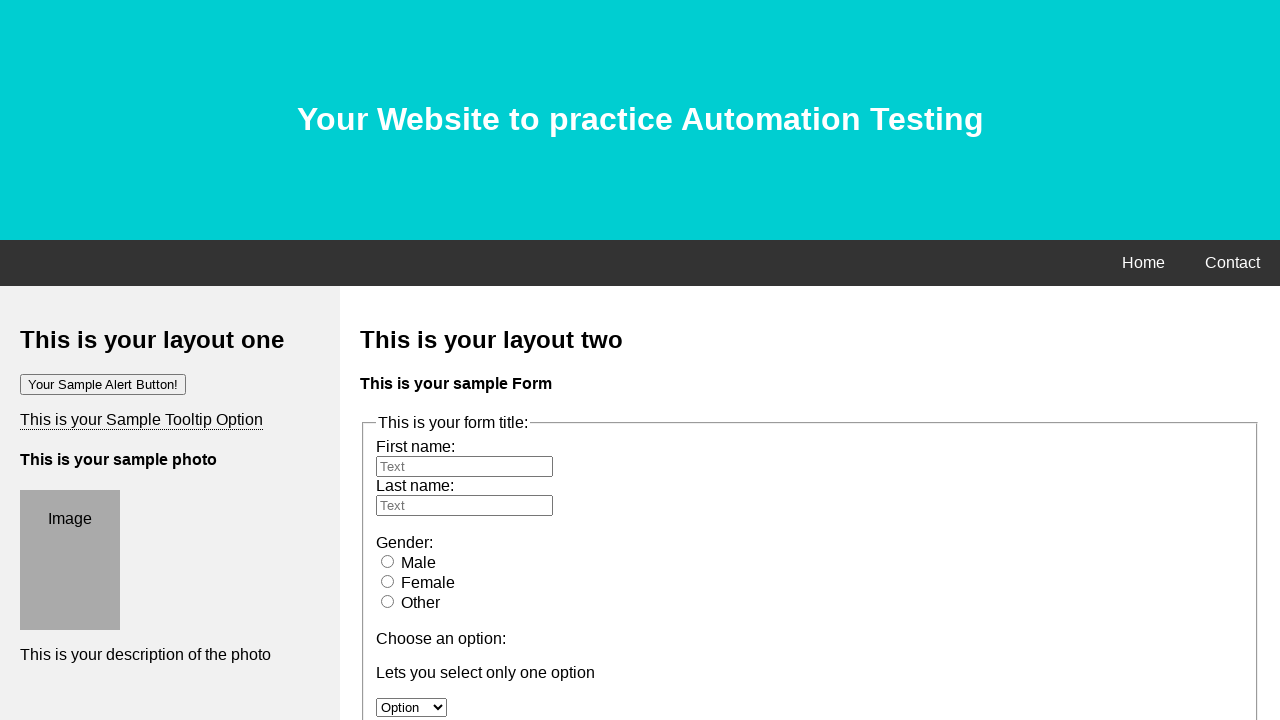

Clicked the male radio button option at (388, 561) on #male
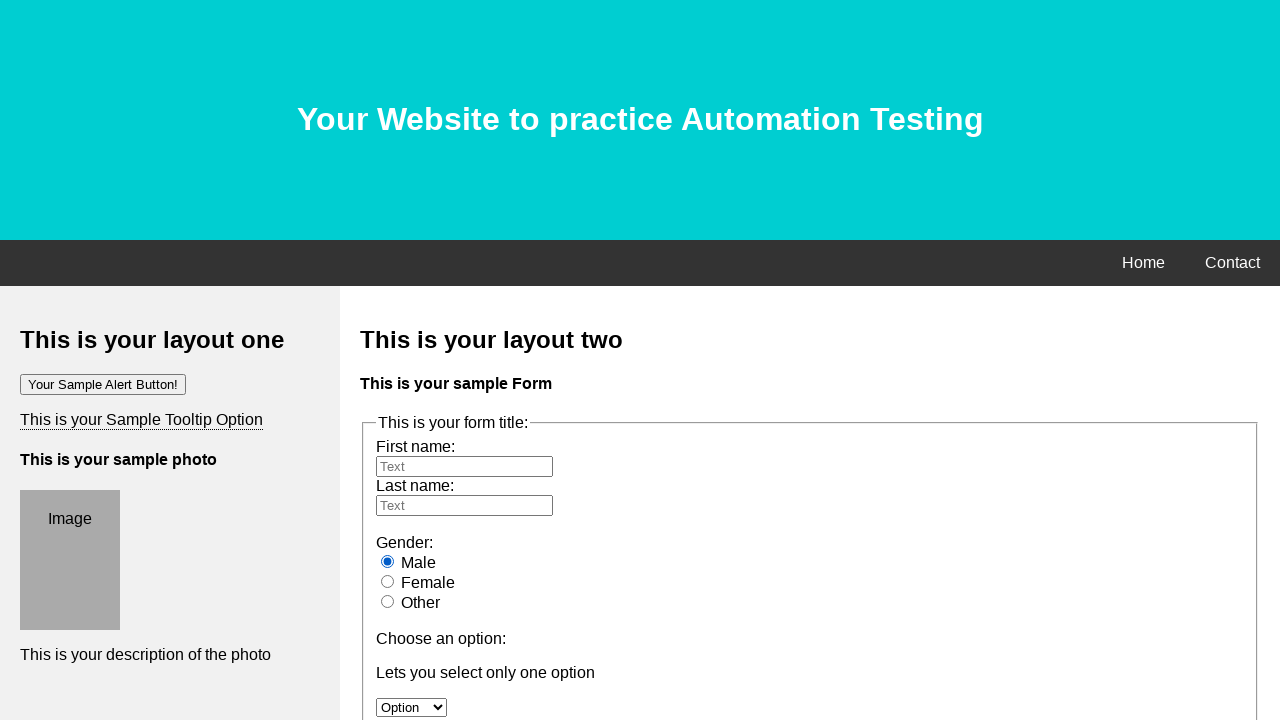

Verified that the male radio button is selected
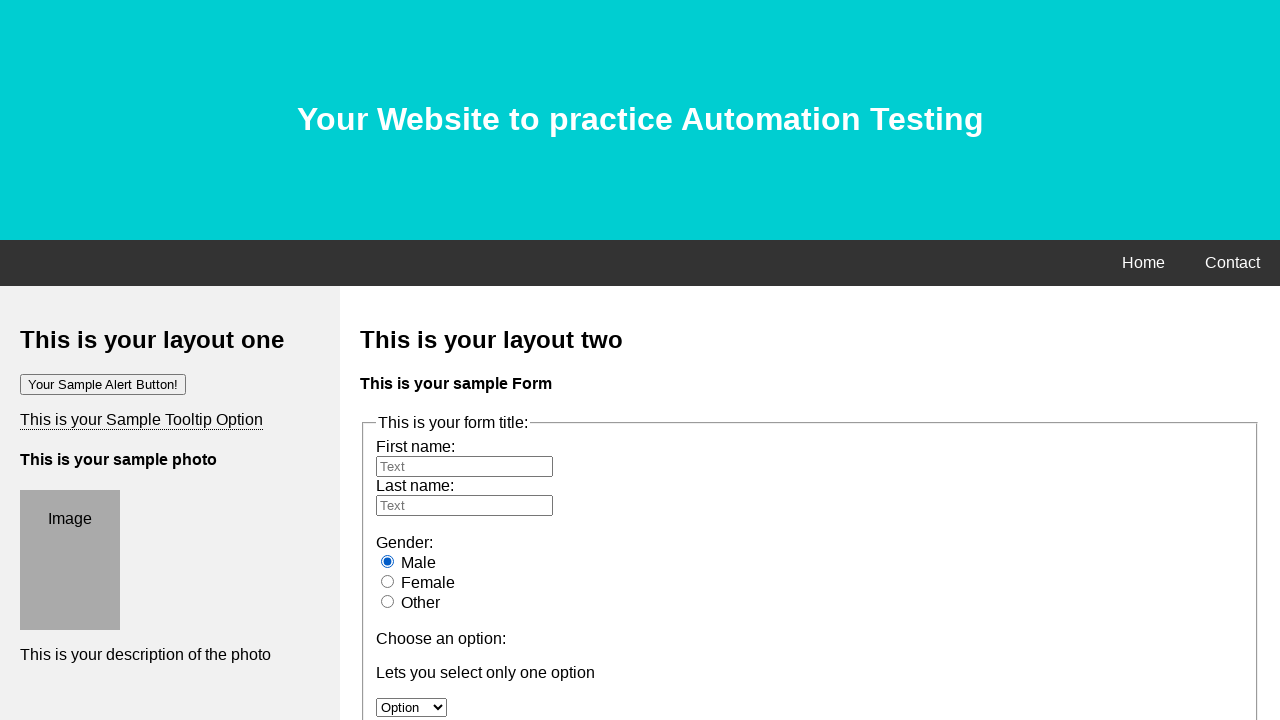

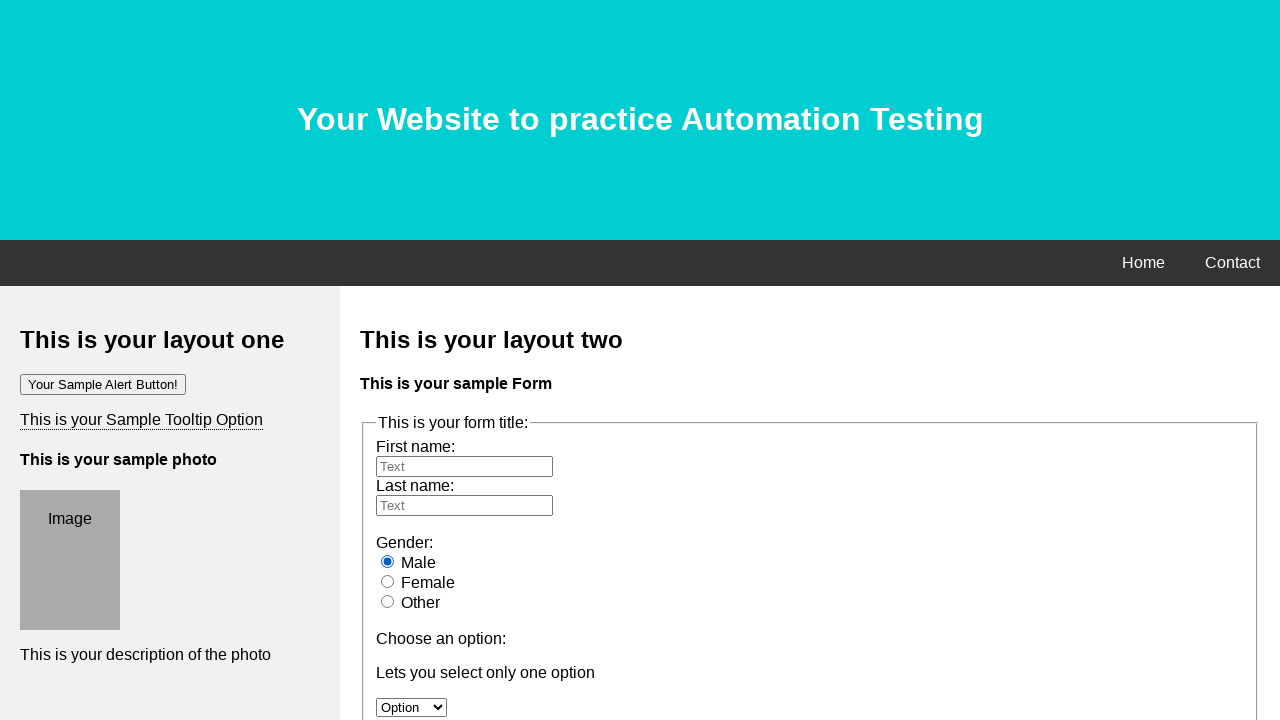